Tests the download functionality on a file upload/download test page by clicking the download button and verifying the page elements.

Starting URL: https://rahulshettyacademy.com/upload-download-test/index.html

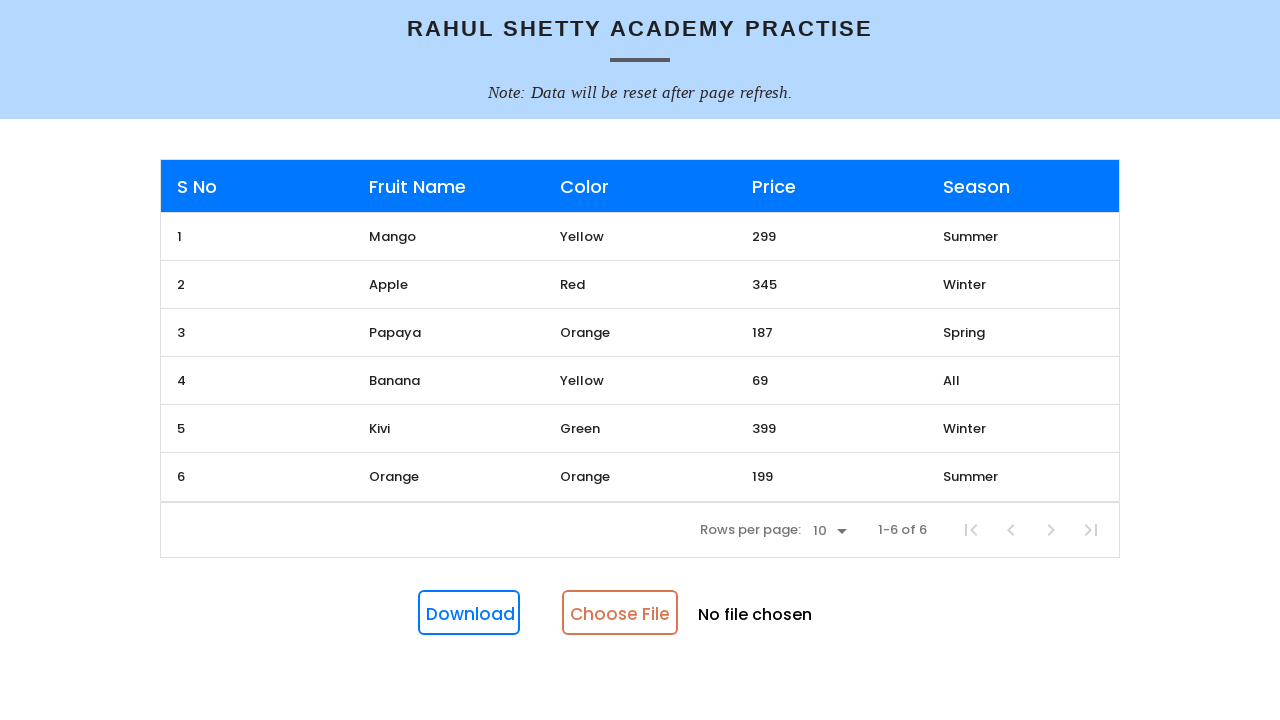

Clicked the download button to initiate file download at (469, 613) on #downloadButton
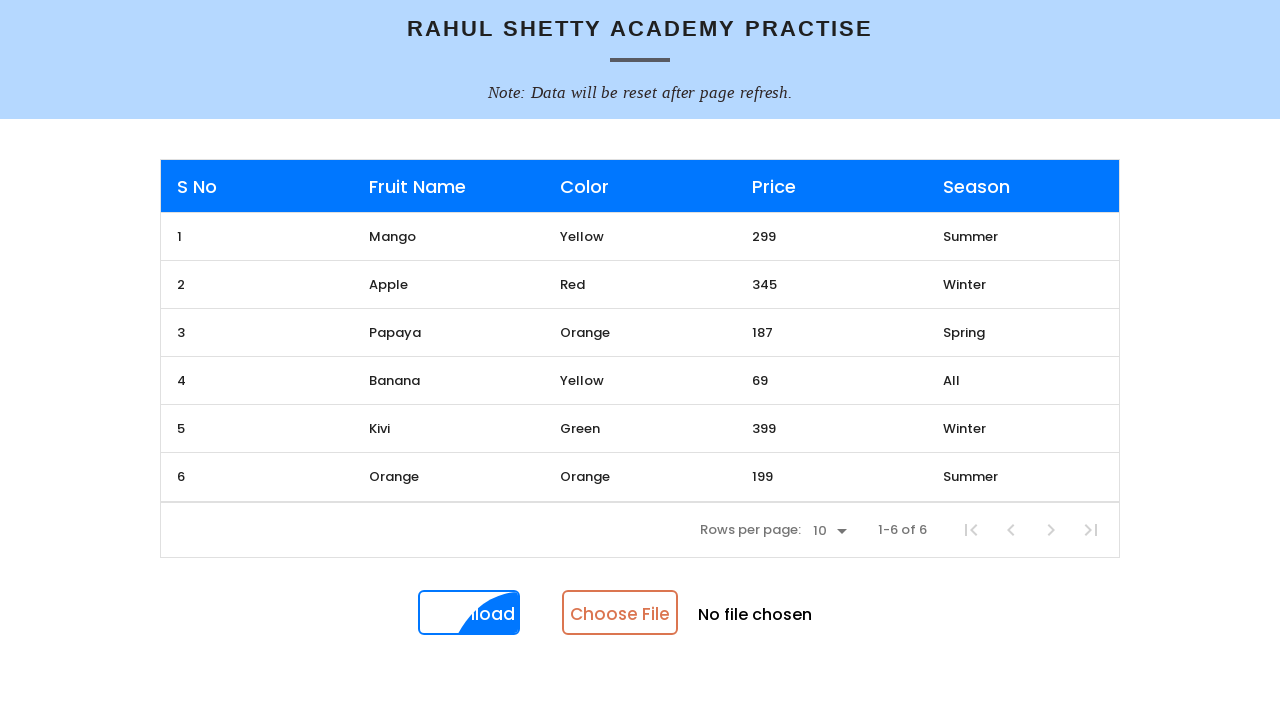

Waited 3 seconds for download to complete
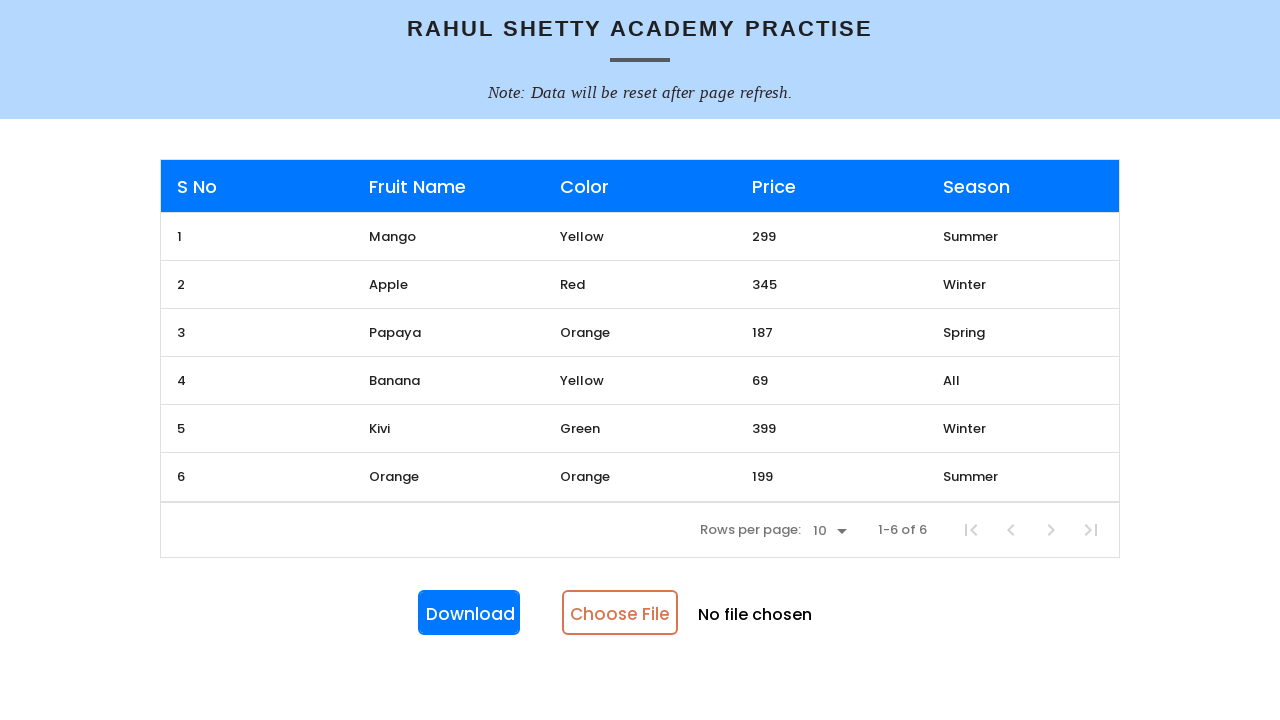

Verified the upload input field is present on the page
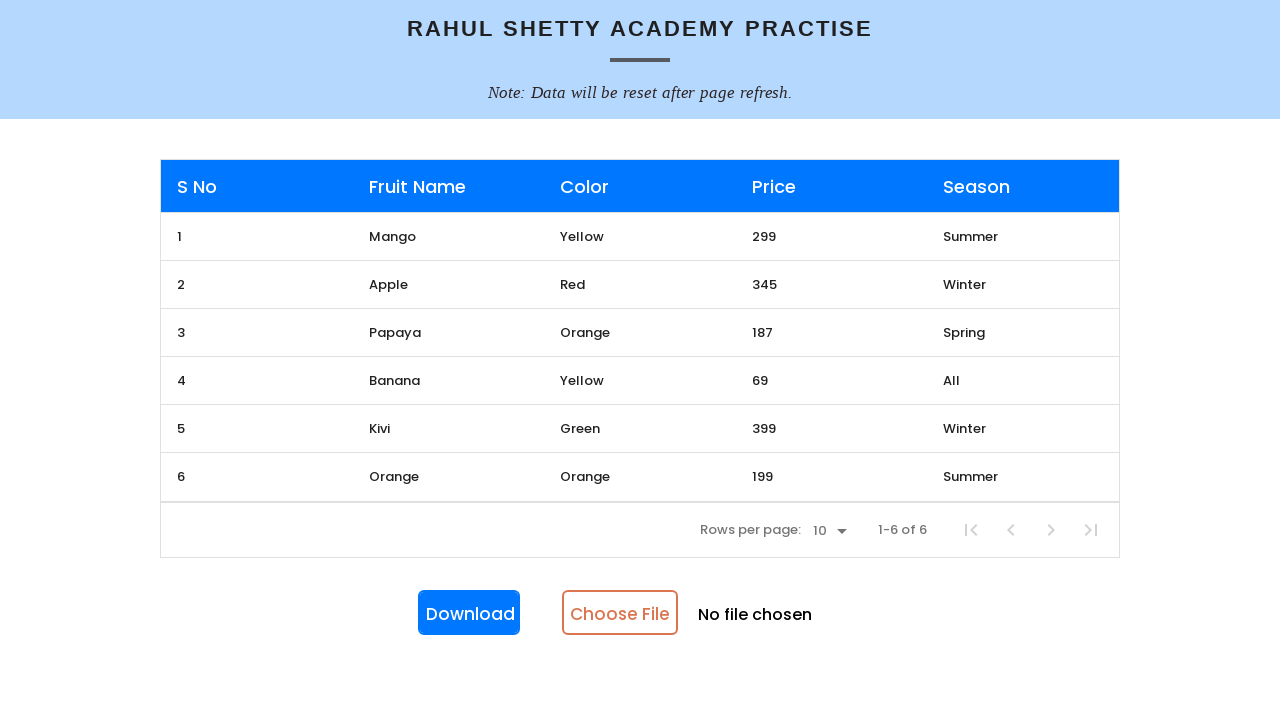

Verified the Price column header is present
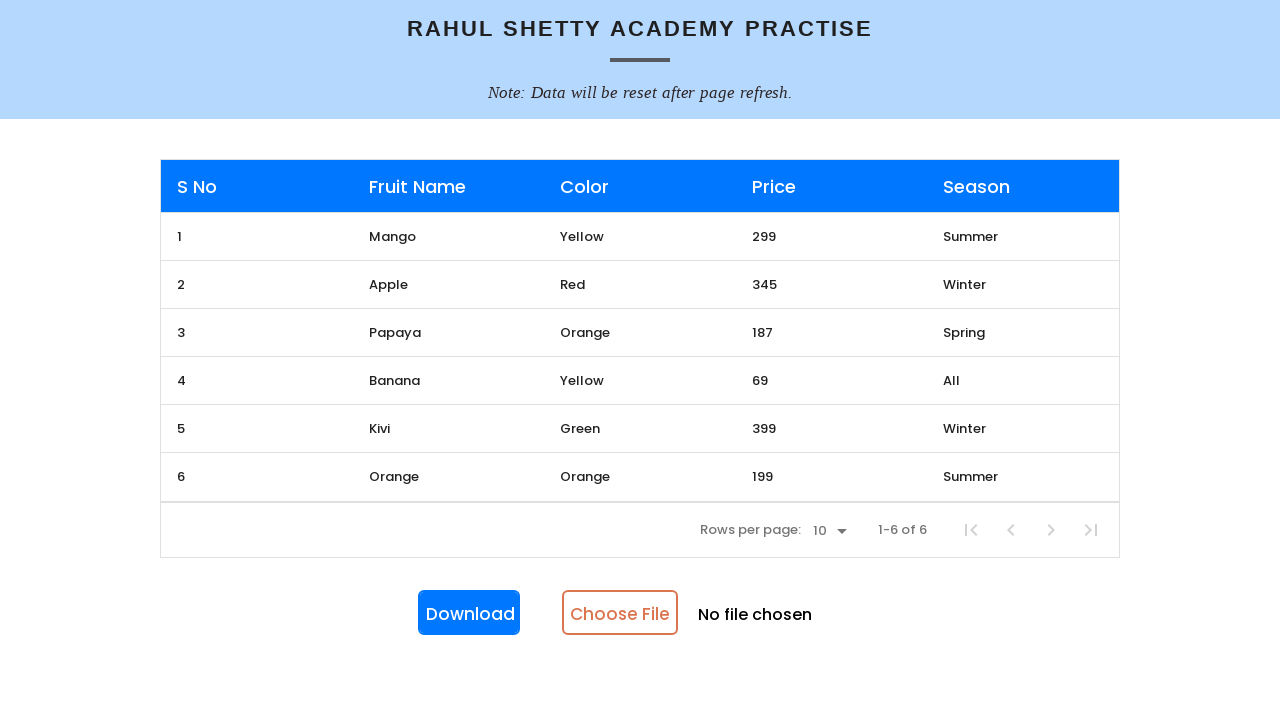

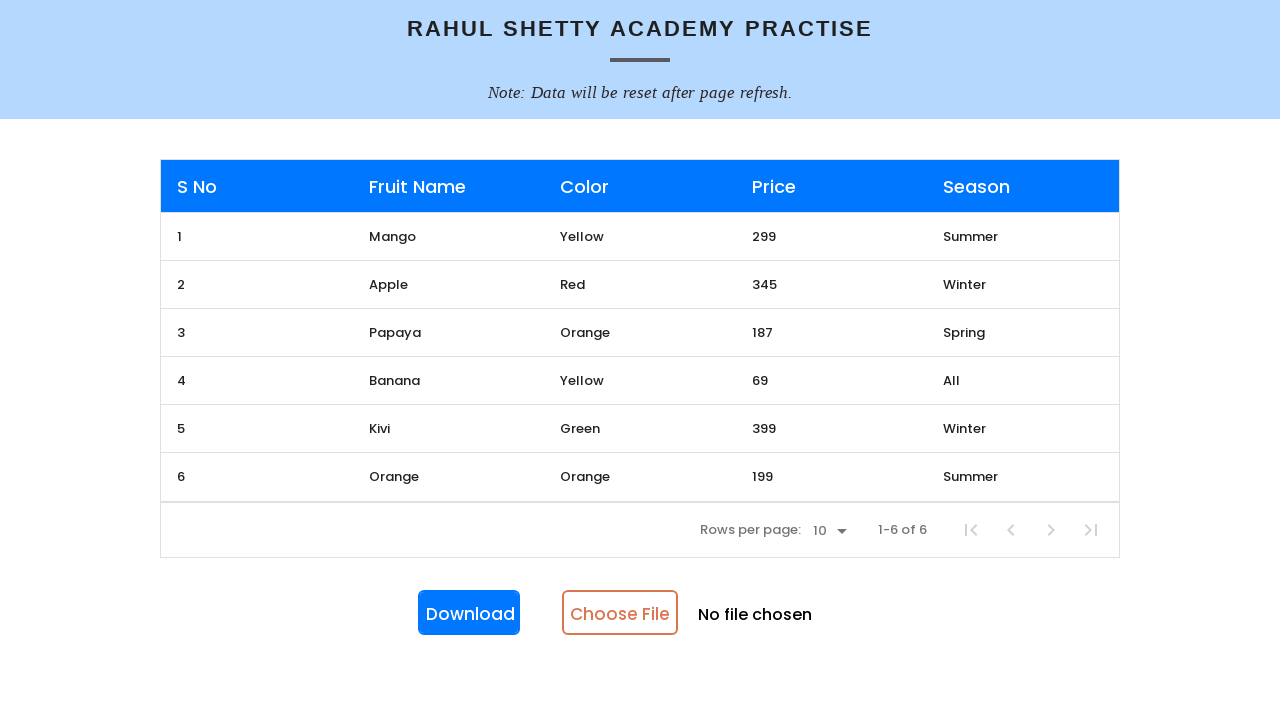